Tests mouse hover navigation through a multi-level dropdown menu by hovering over "AboutUs", then "Our", then "Chennai" and clicking the final option.

Starting URL: https://lkmdemoaut.accenture.com/TestMeApp/fetchcat.htm

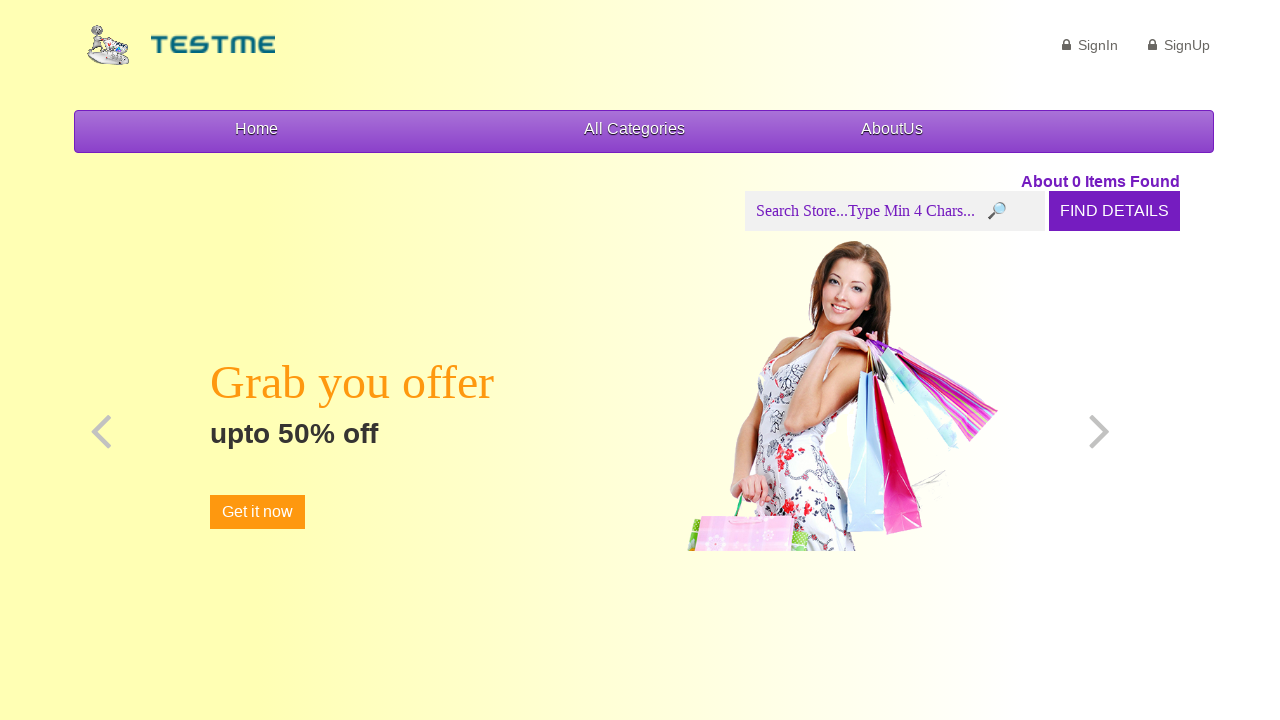

Hovered over 'AboutUs' menu item at (892, 128) on xpath=//span[contains(text(),'AboutUs')]
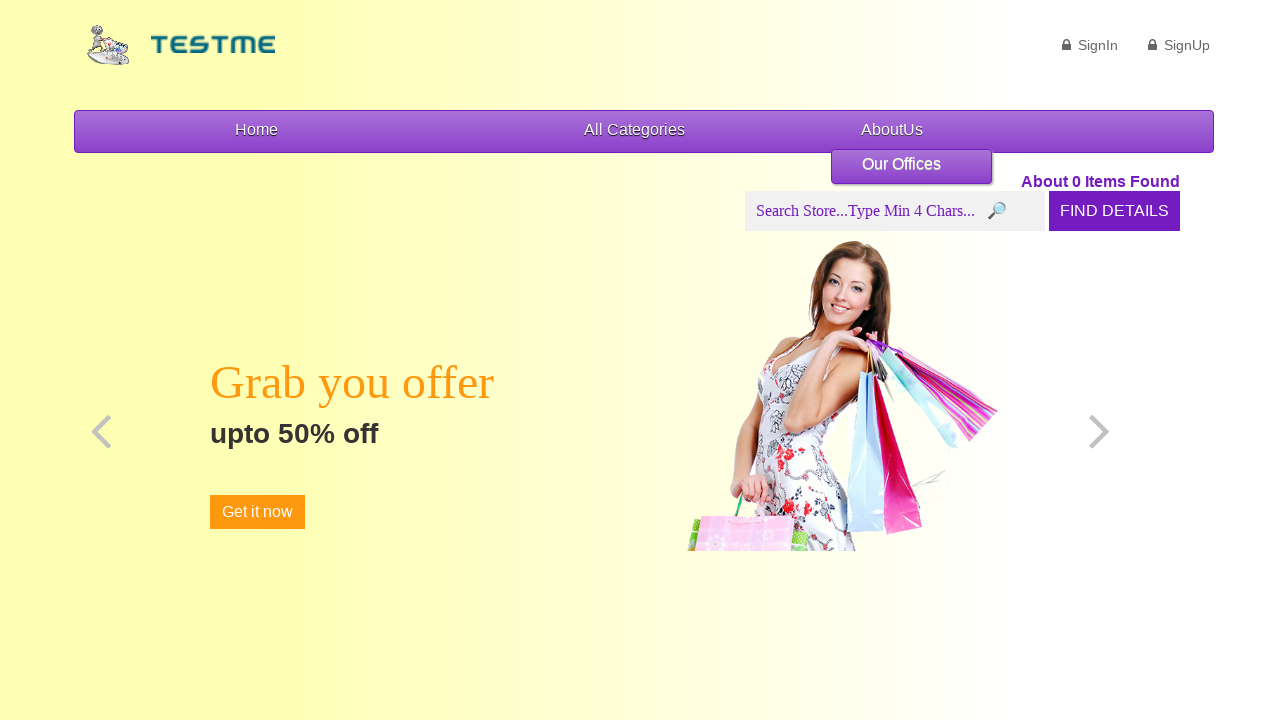

Hovered over 'Our' submenu item at (902, 164) on xpath=//span[contains(text(),'Our')]
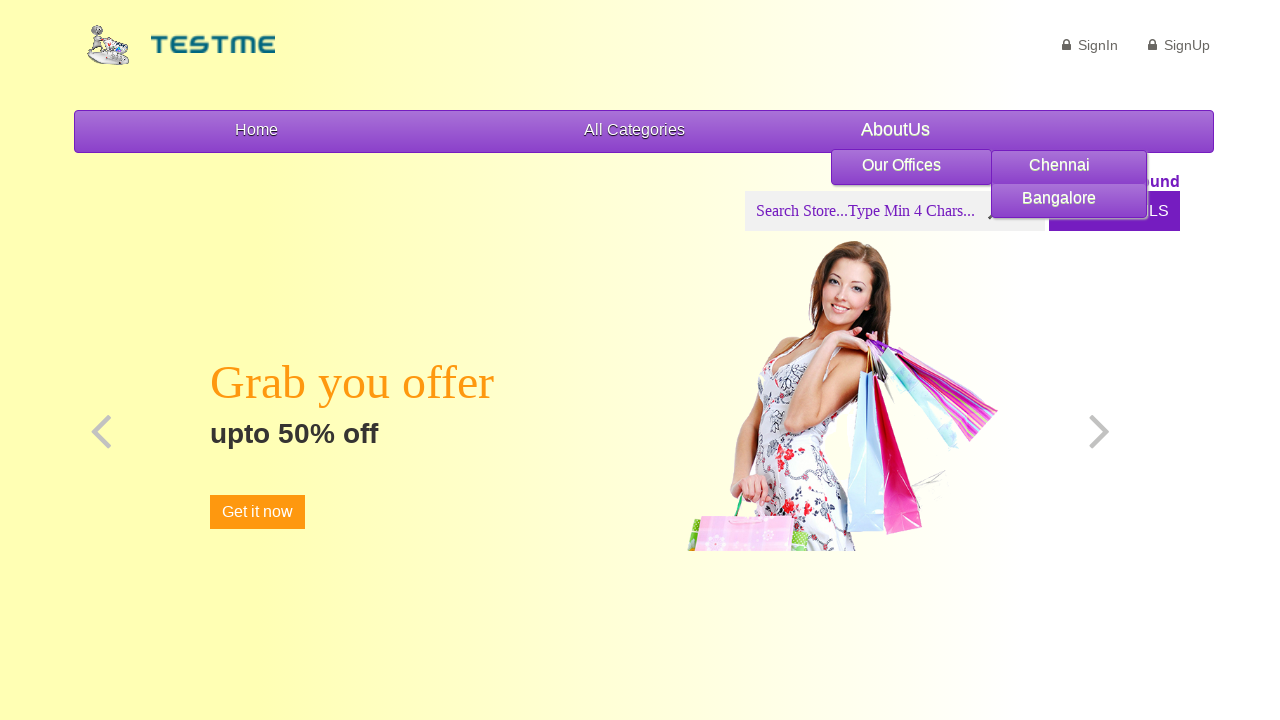

Hovered over 'Chennai' option at (1071, 164) on xpath=//span[contains(text(),'Chennai')]
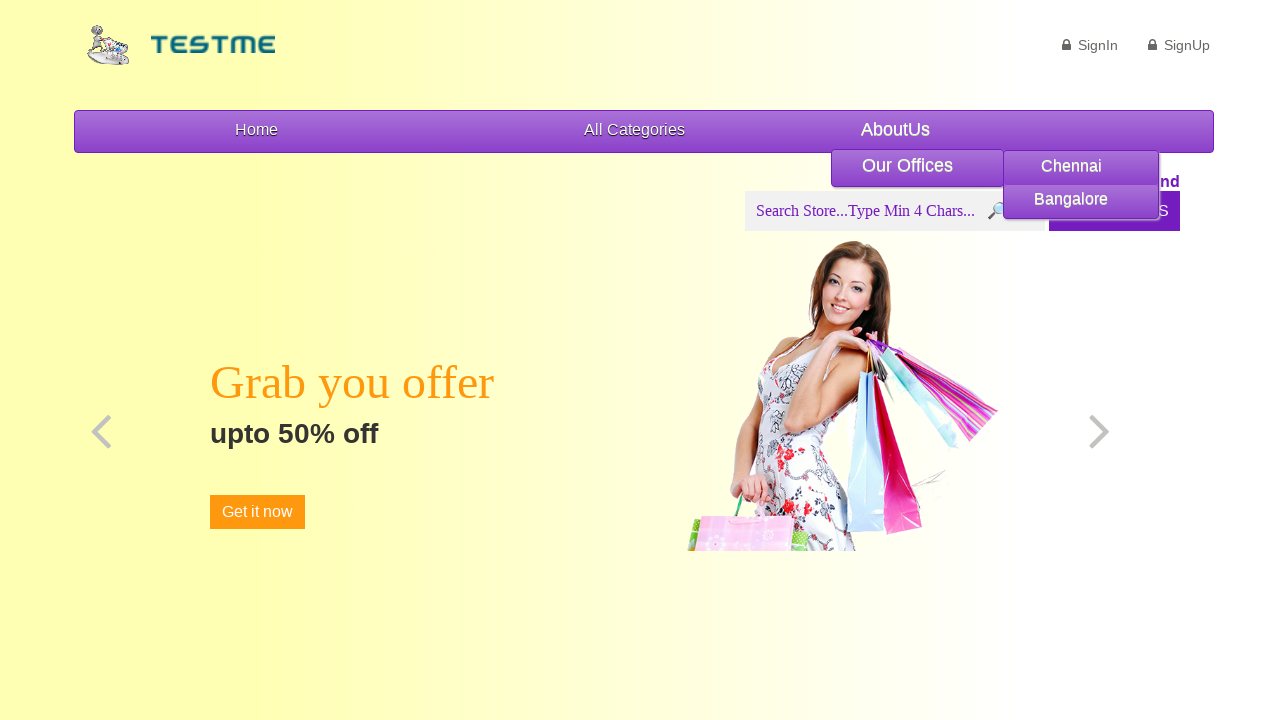

Clicked 'Chennai' option to complete multi-level dropdown navigation at (1071, 166) on xpath=//span[contains(text(),'Chennai')]
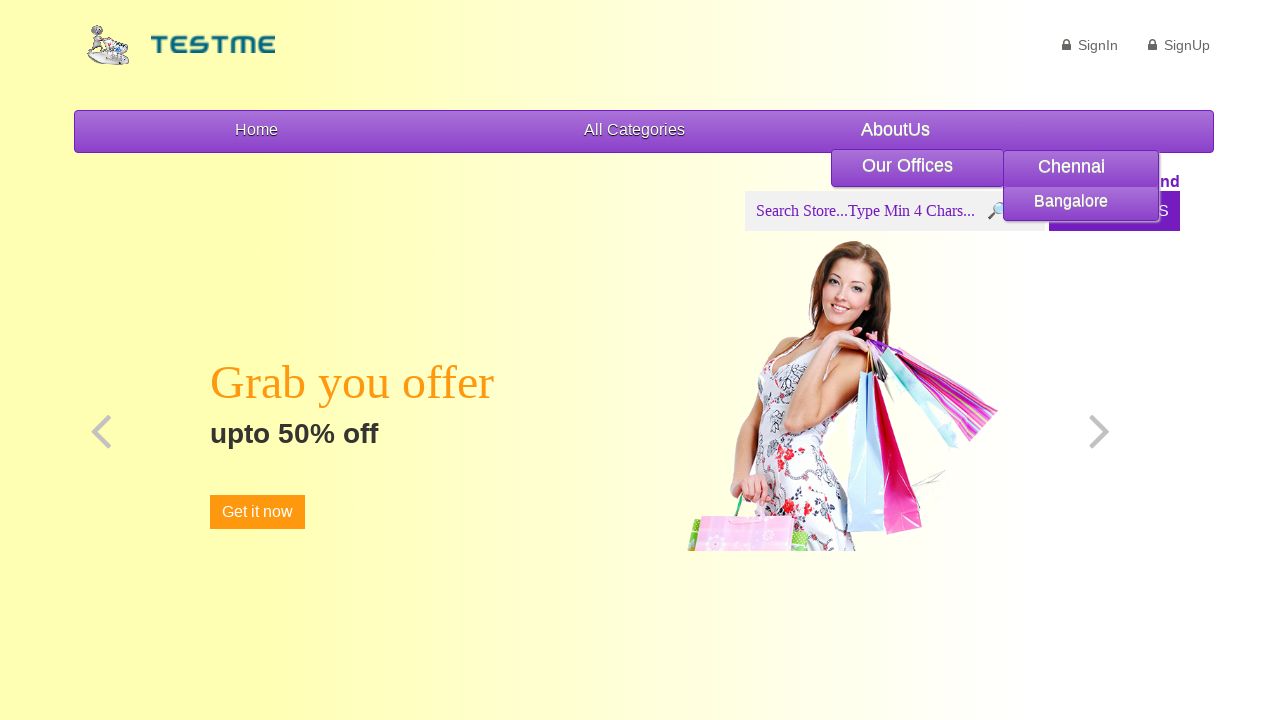

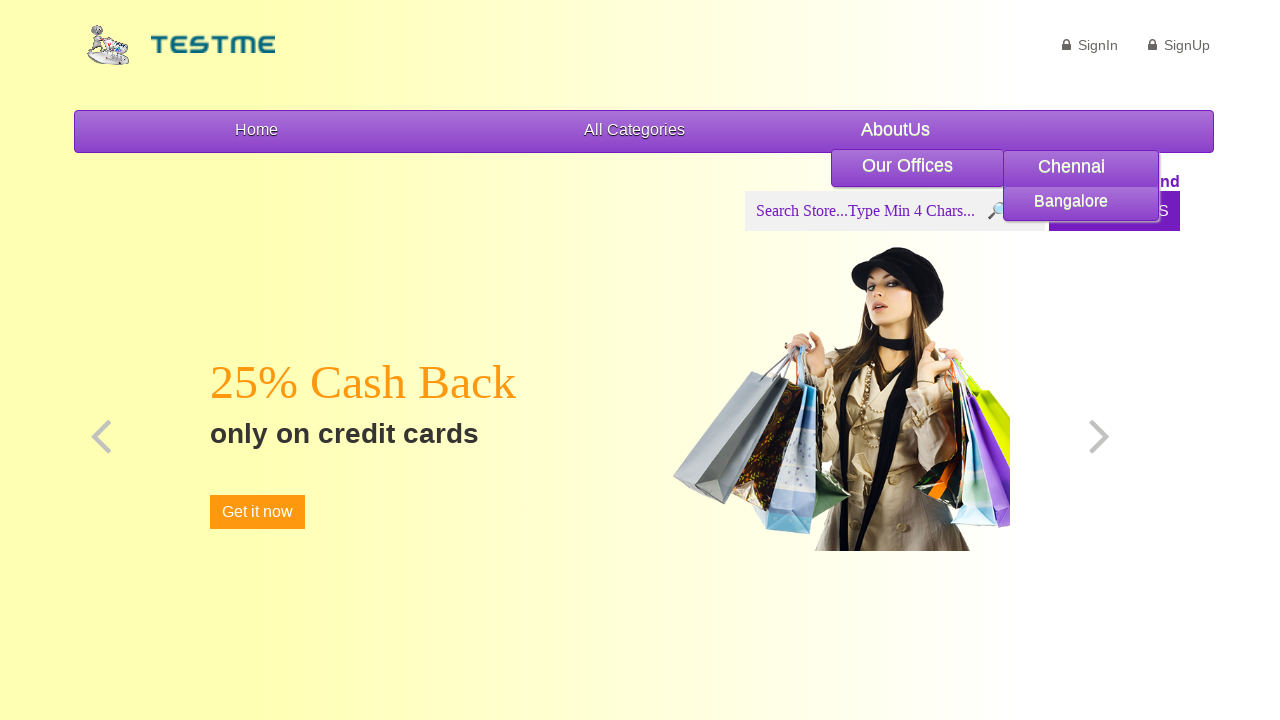